Tests cookie manipulation by navigating to the cookies page, adding/modifying cookies, and refreshing to verify changes.

Starting URL: https://bonigarcia.dev/selenium-webdriver-java/

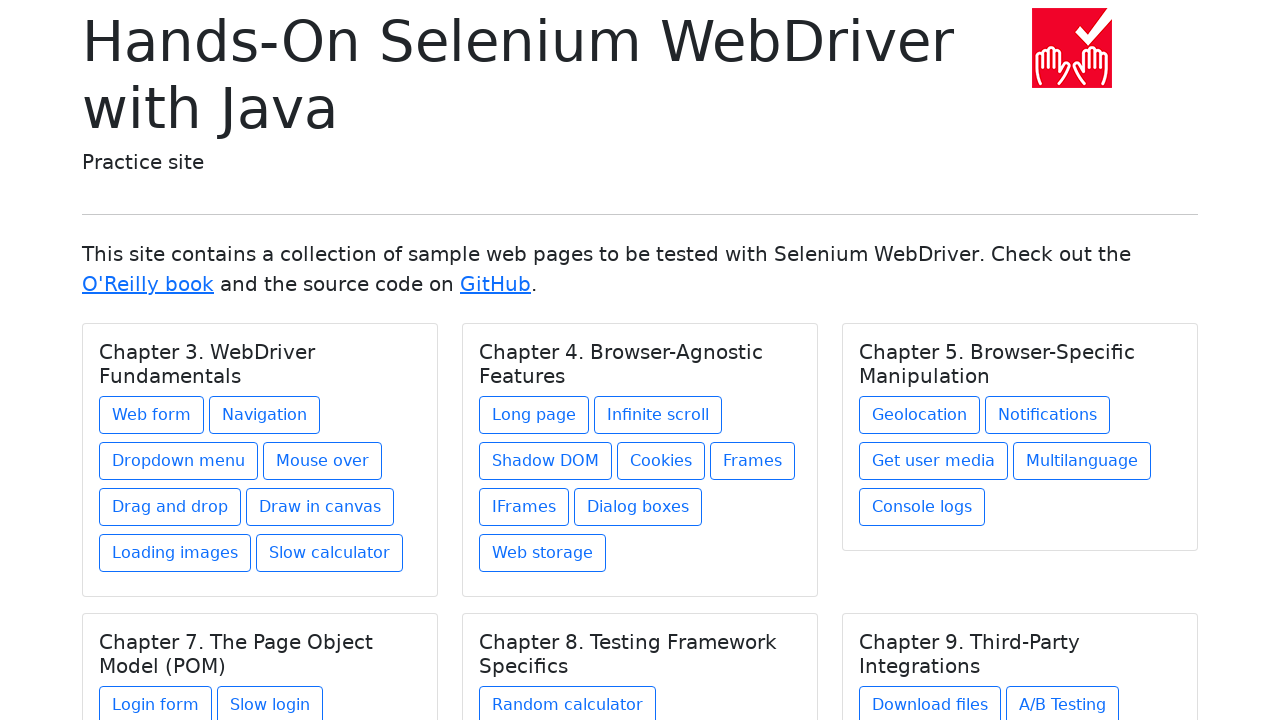

Clicked on the cookies page link at (661, 461) on a[href='cookies.html']
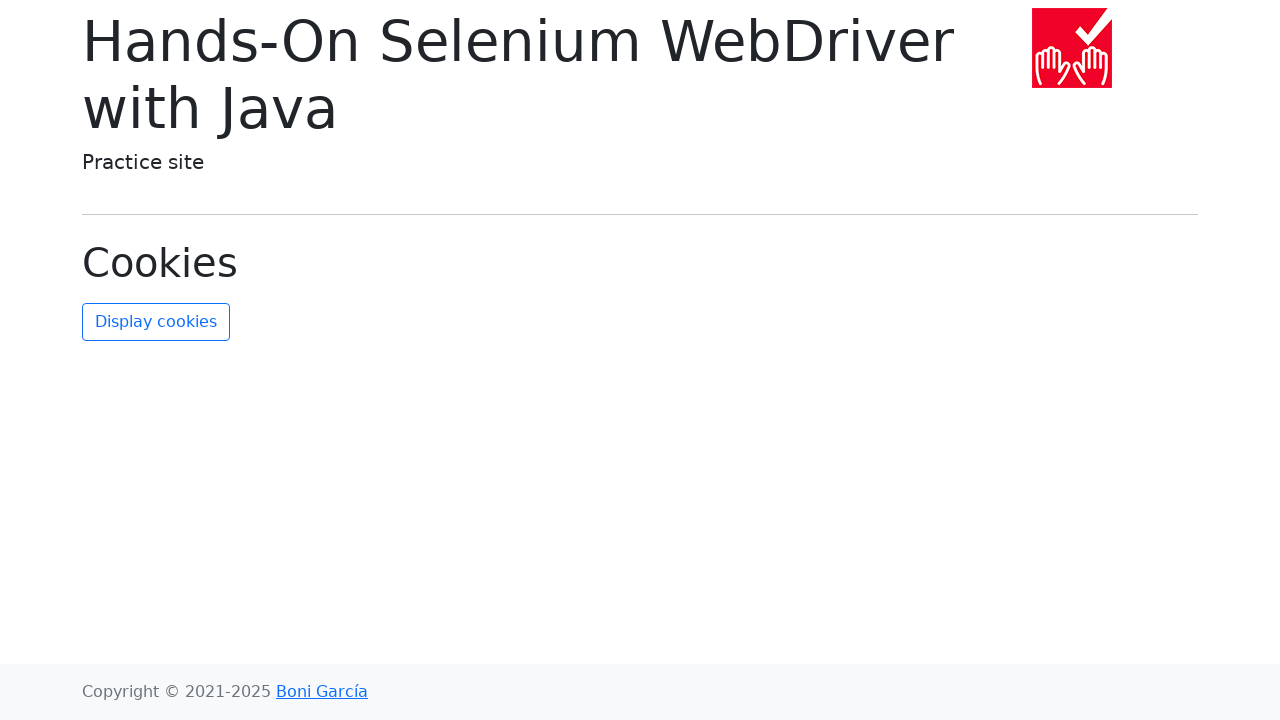

Cleared all cookies
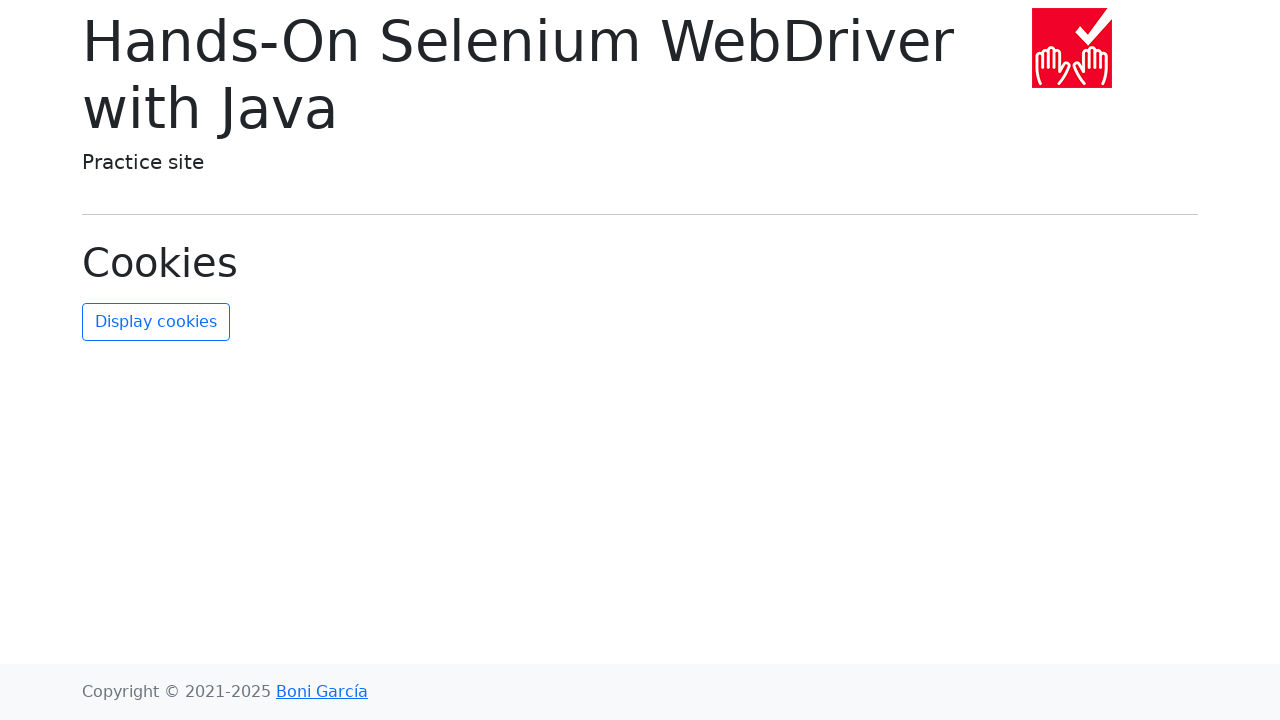

Added cookies: username=VADIM and TEST=TEST2
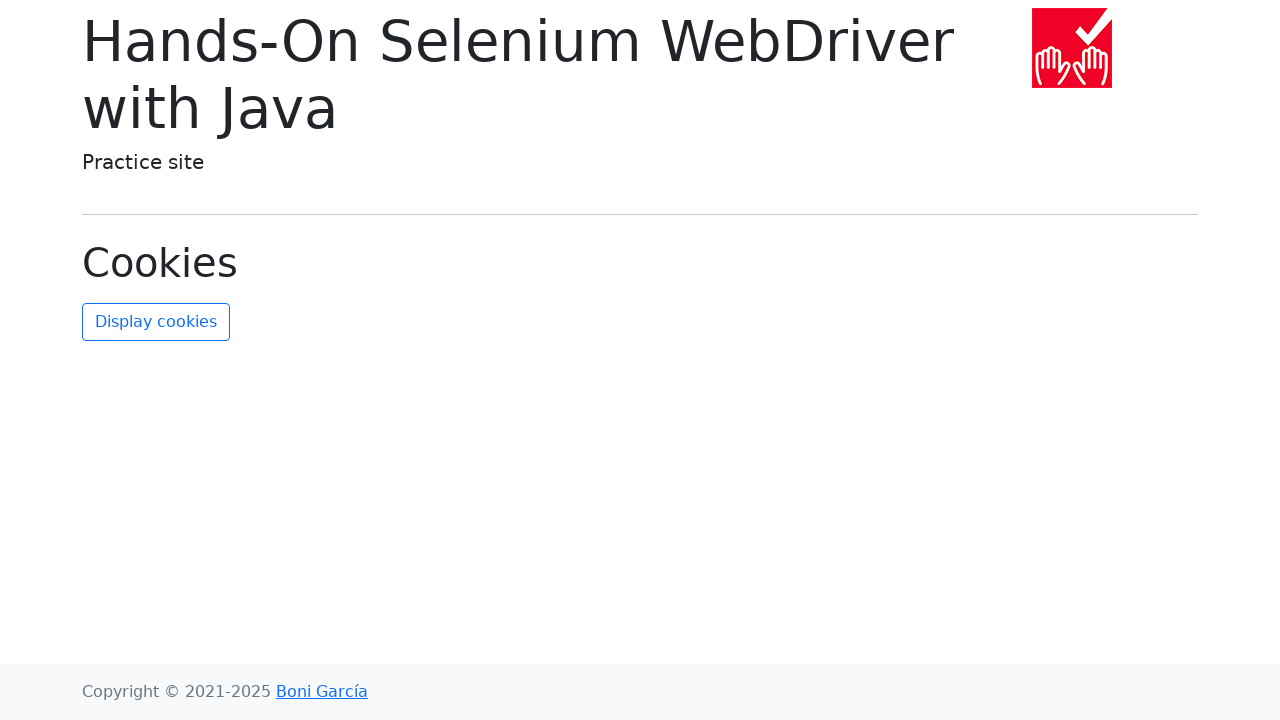

Clicked refresh button to display updated cookies at (156, 322) on #refresh-cookies
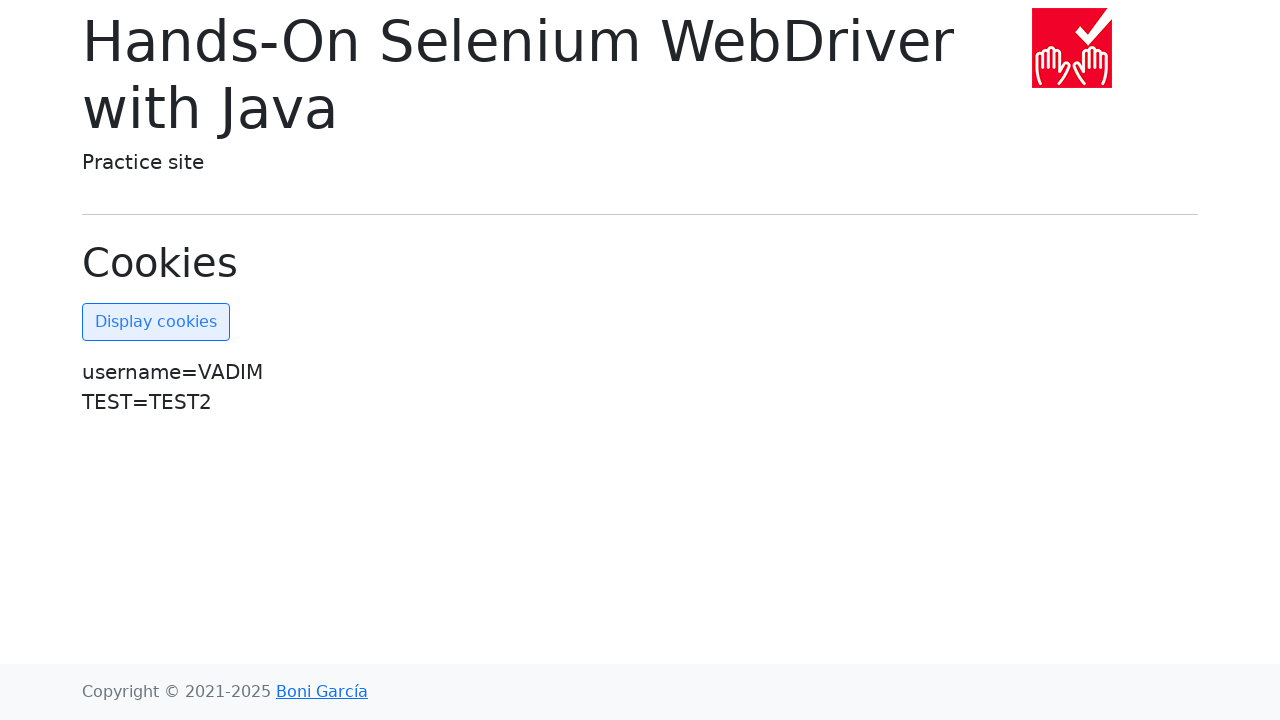

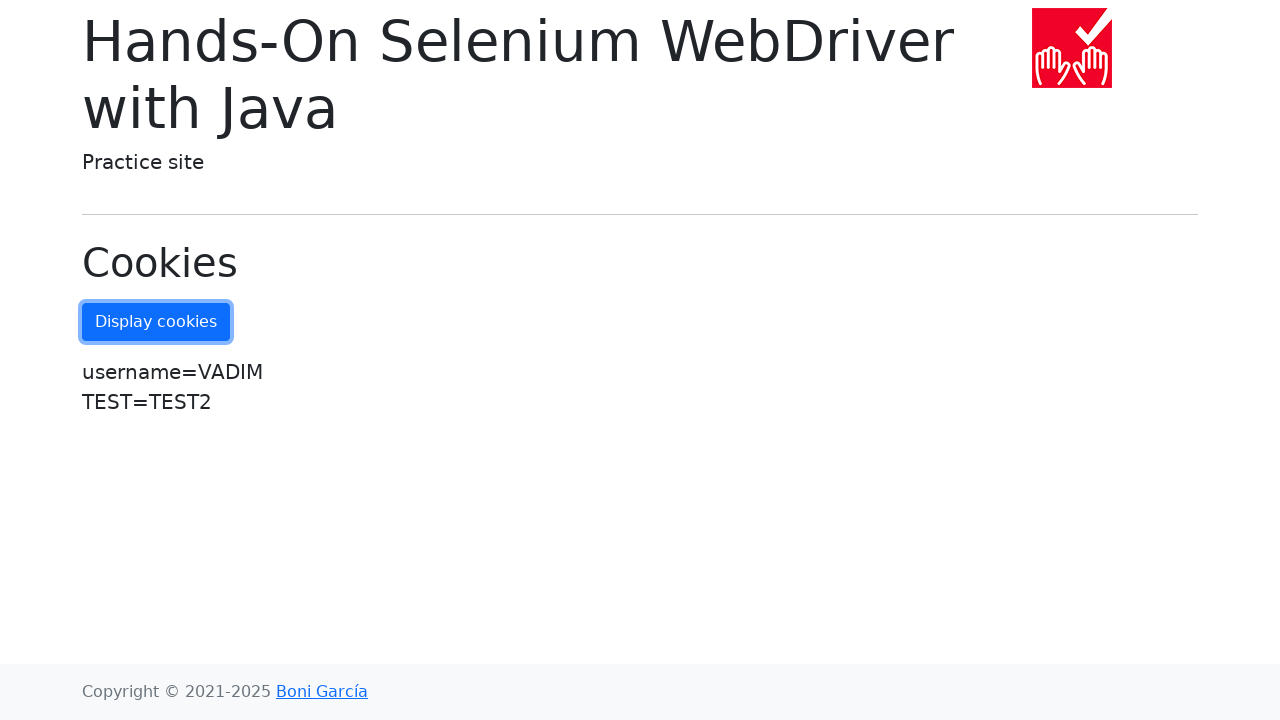